Tests the Add/Remove Elements functionality by clicking the Add Element button twice to create two Delete buttons, then clicking one Delete button to remove it, verifying the dynamic element creation and deletion works correctly.

Starting URL: https://the-internet.herokuapp.com/

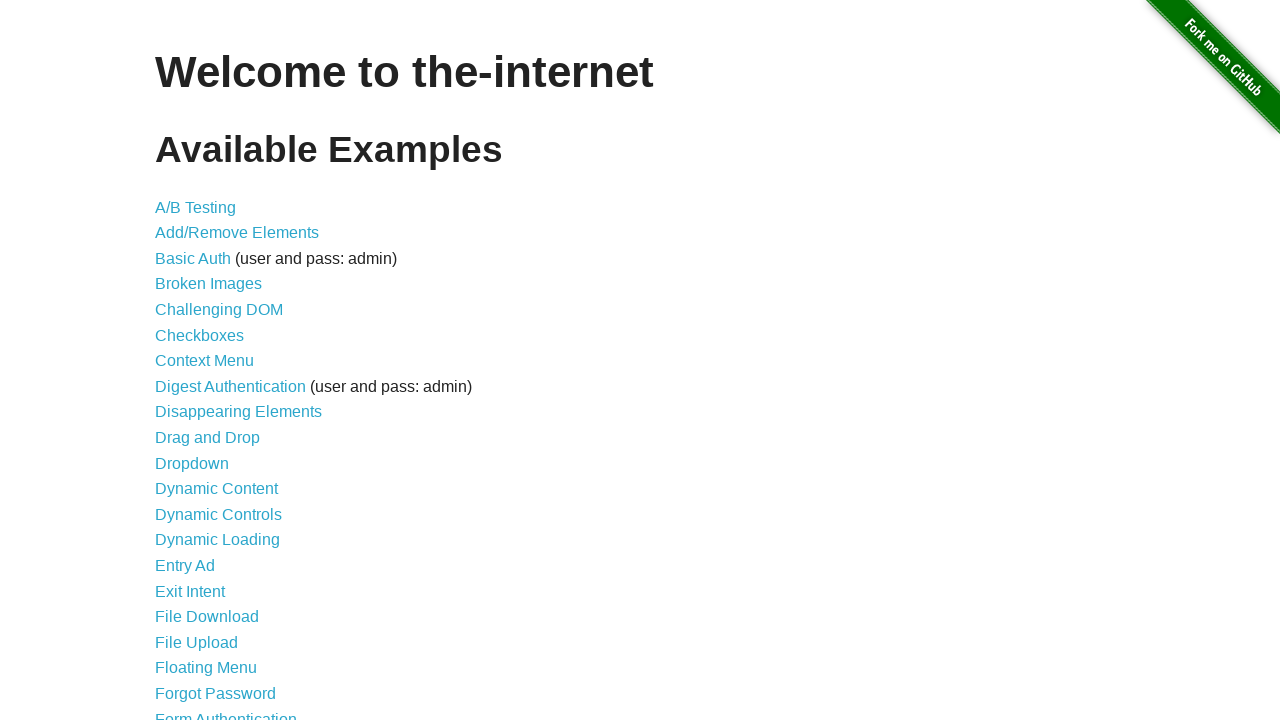

Clicked on 'Add/Remove Elements' link at (237, 233) on xpath=//a[.='Add/Remove Elements']
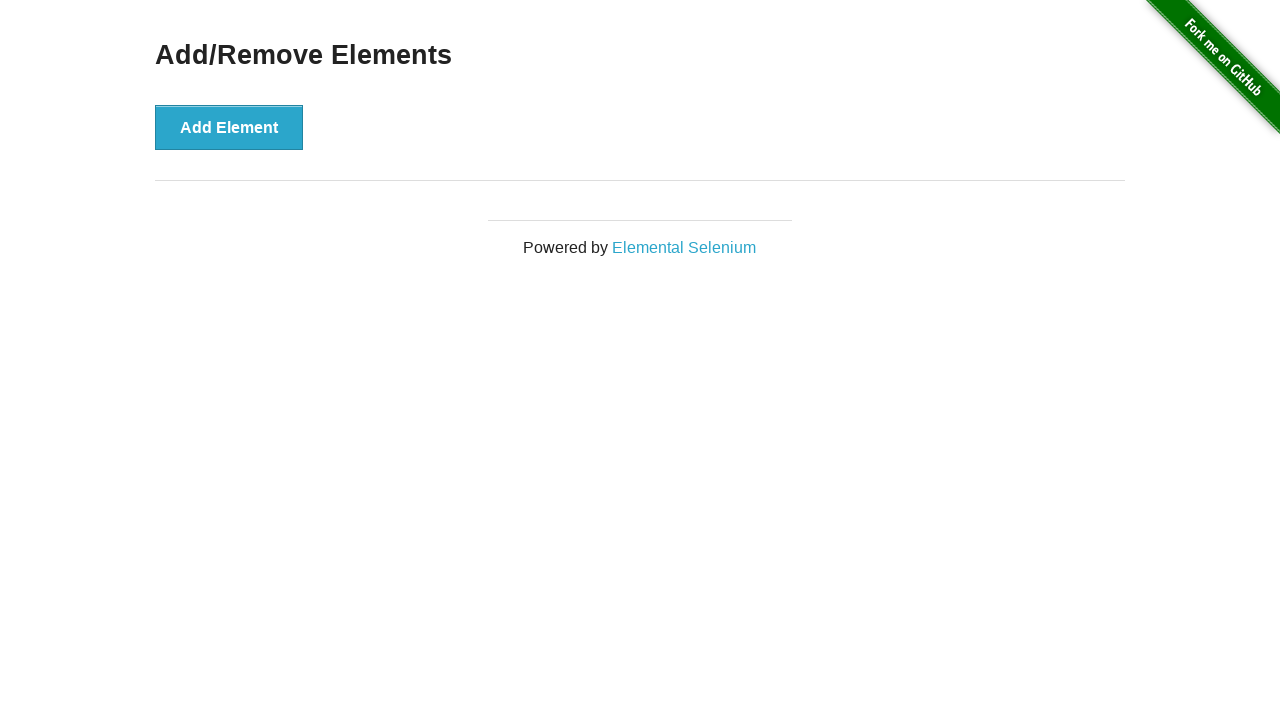

Add Element button loaded on page
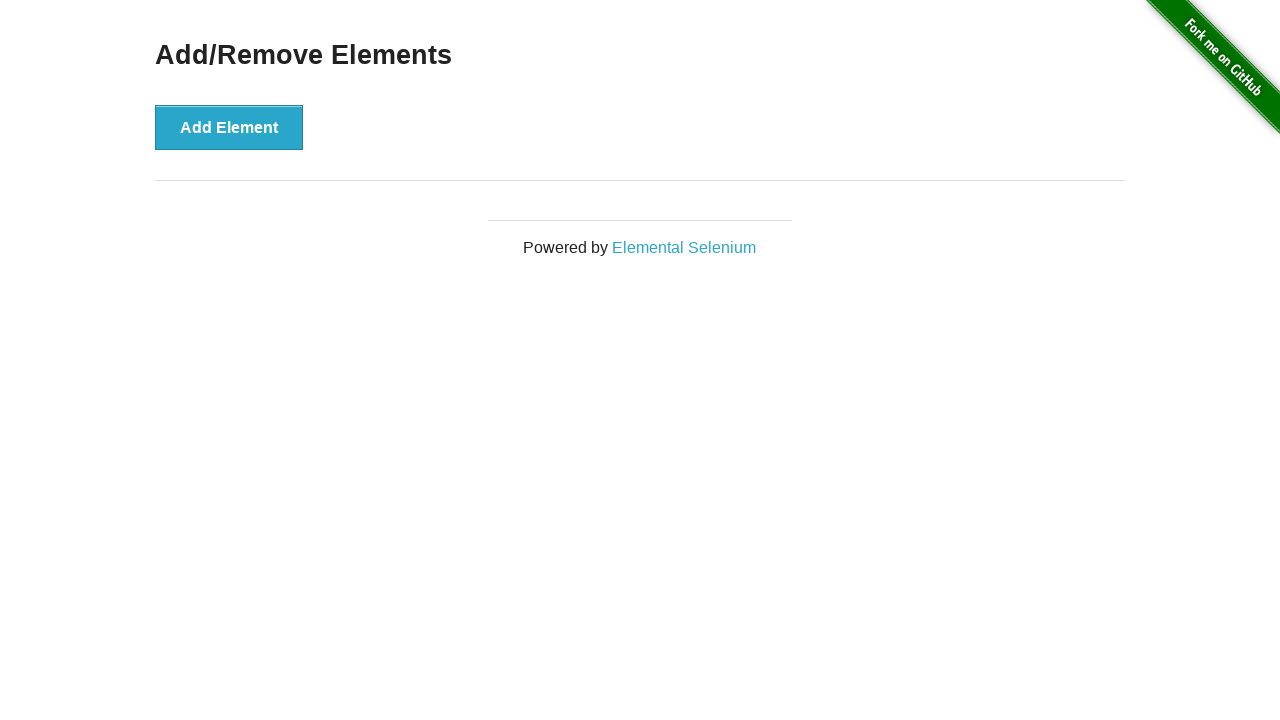

Clicked Add Element button (first time) at (229, 127) on xpath=//button[.='Add Element']
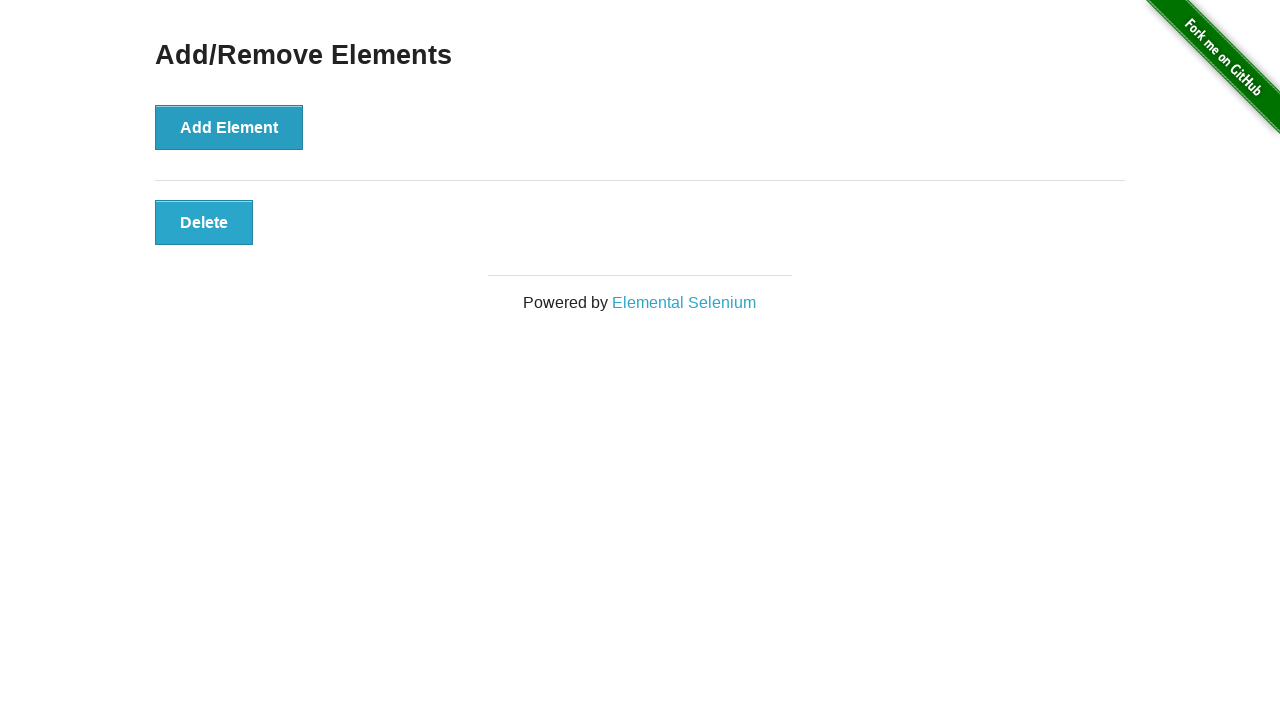

Clicked Add Element button (second time) at (229, 127) on xpath=//button[.='Add Element']
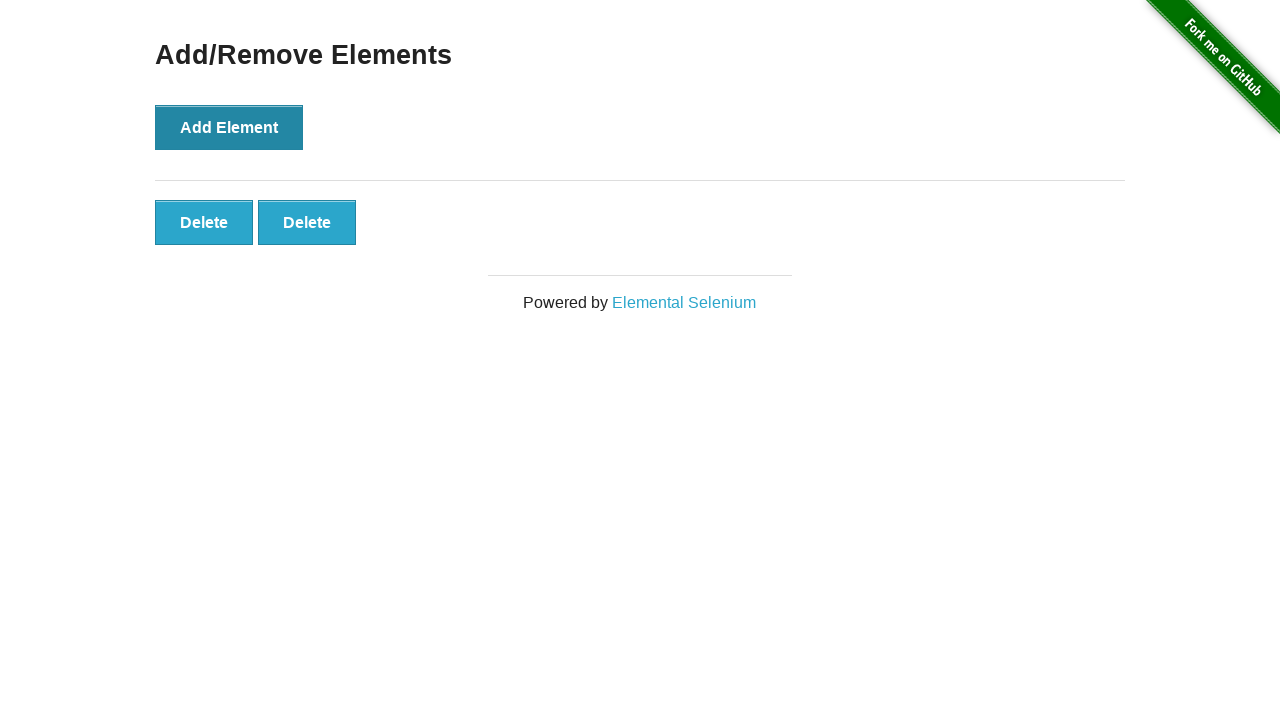

Delete buttons appeared on page
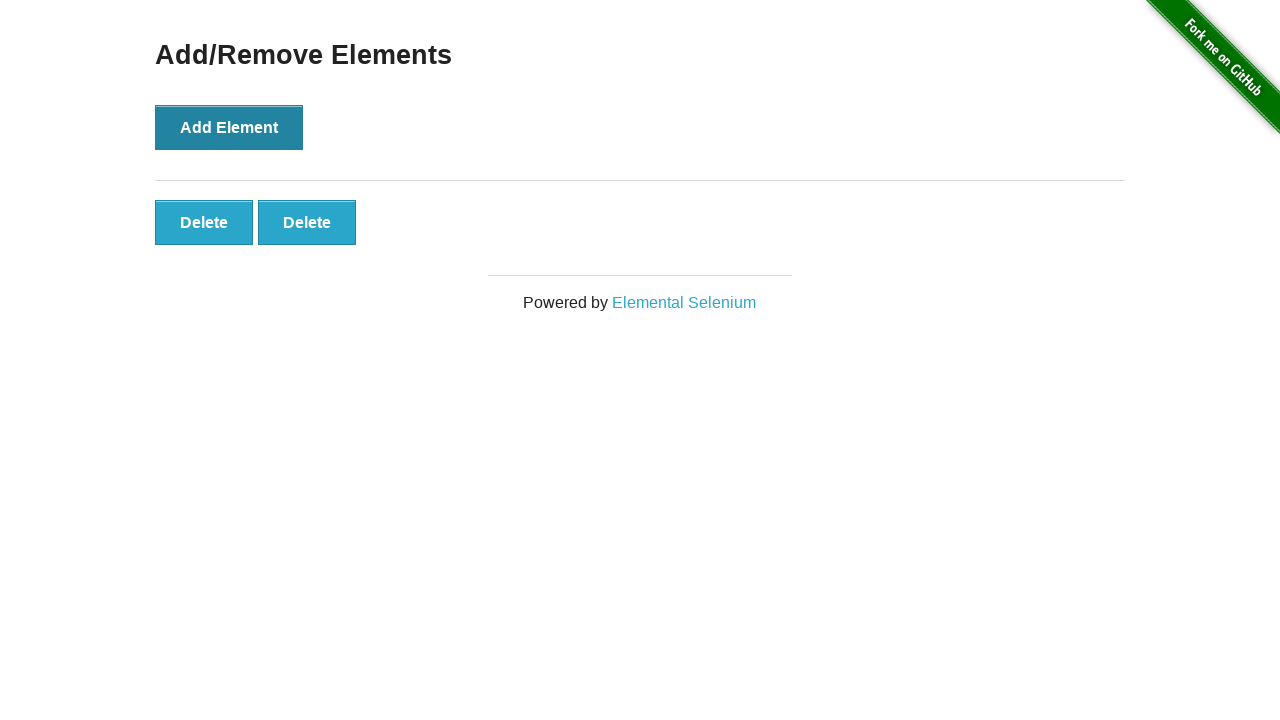

Verified that exactly 2 Delete buttons exist
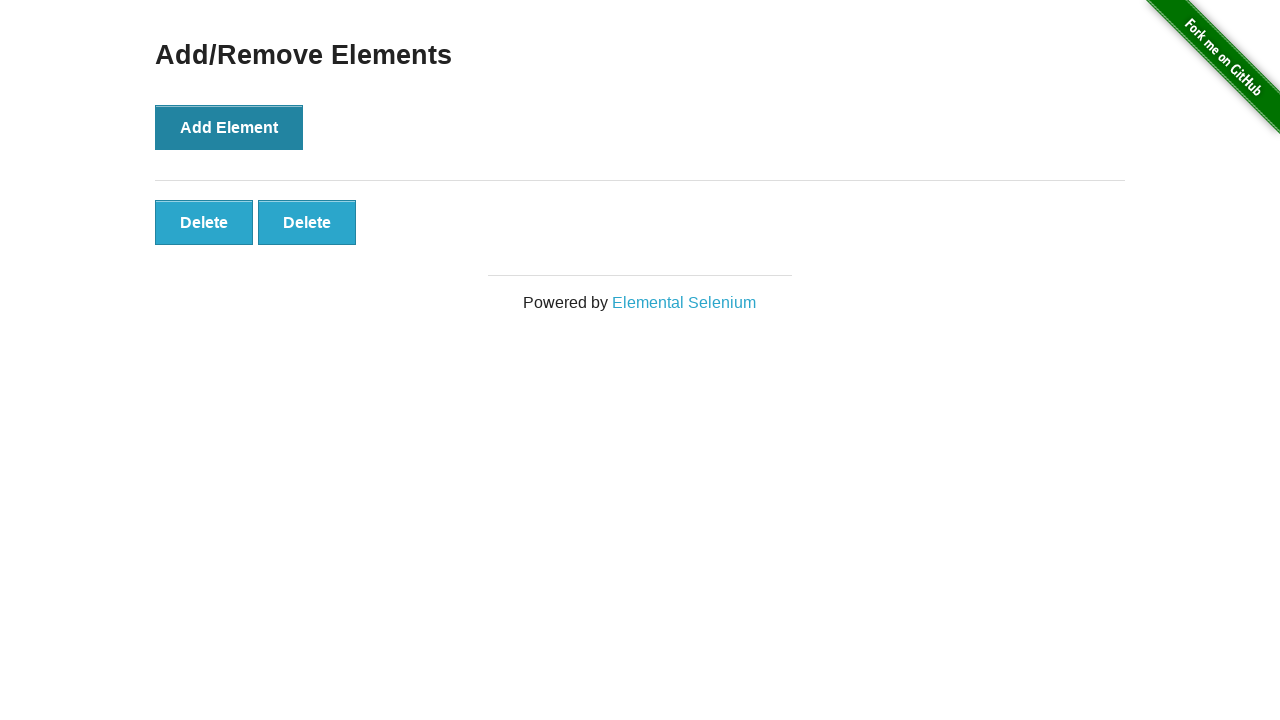

Clicked first Delete button to remove an element at (204, 222) on xpath=//button[.='Delete']
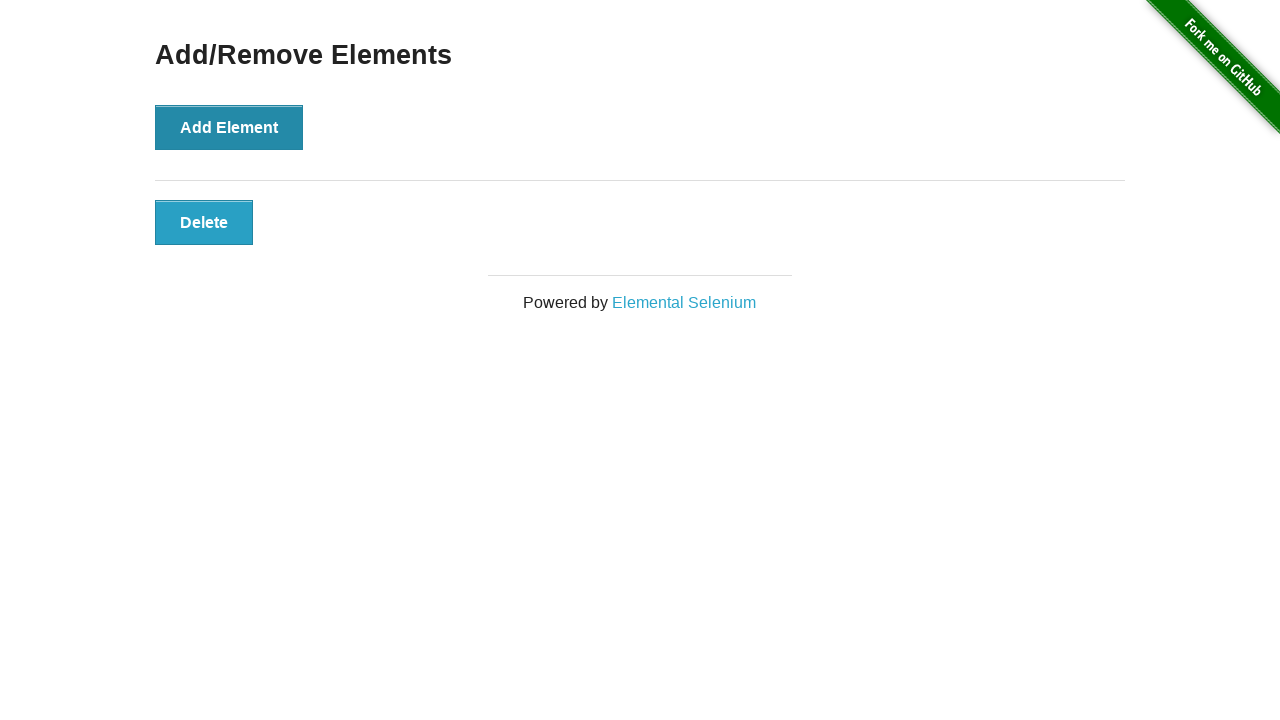

Waited for DOM to update after element deletion
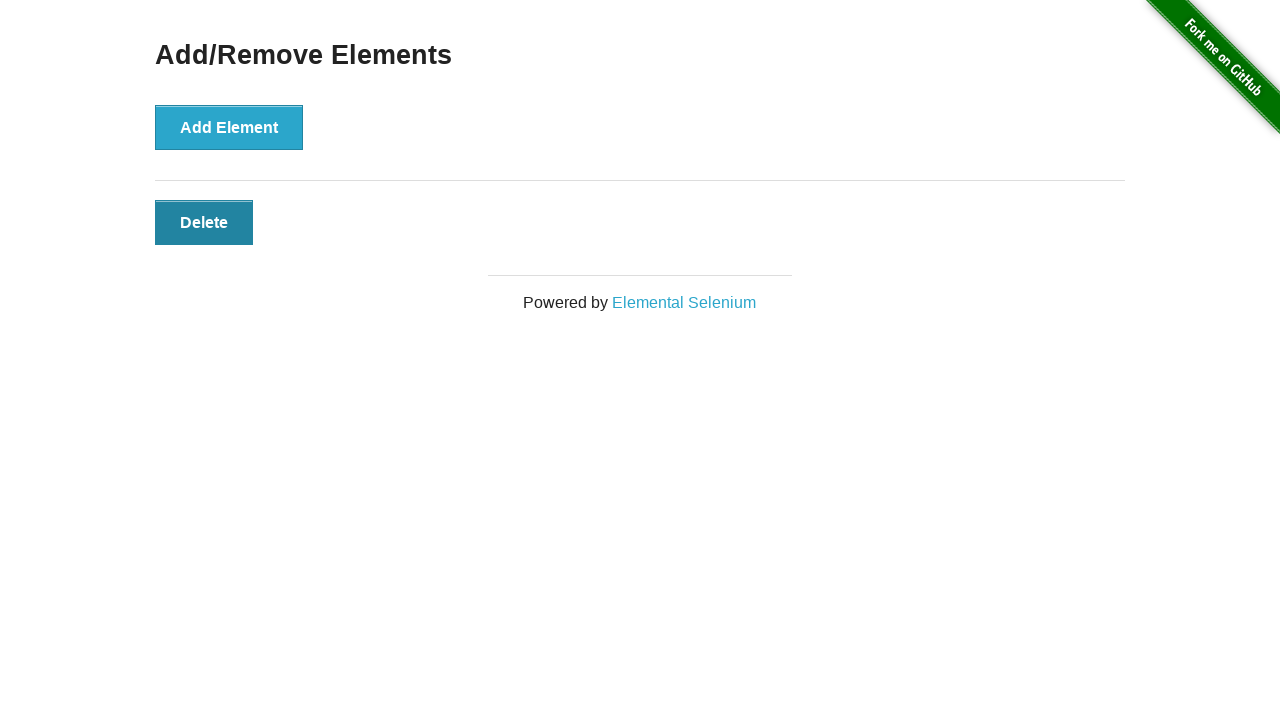

Verified that exactly 1 Delete button remains after deletion
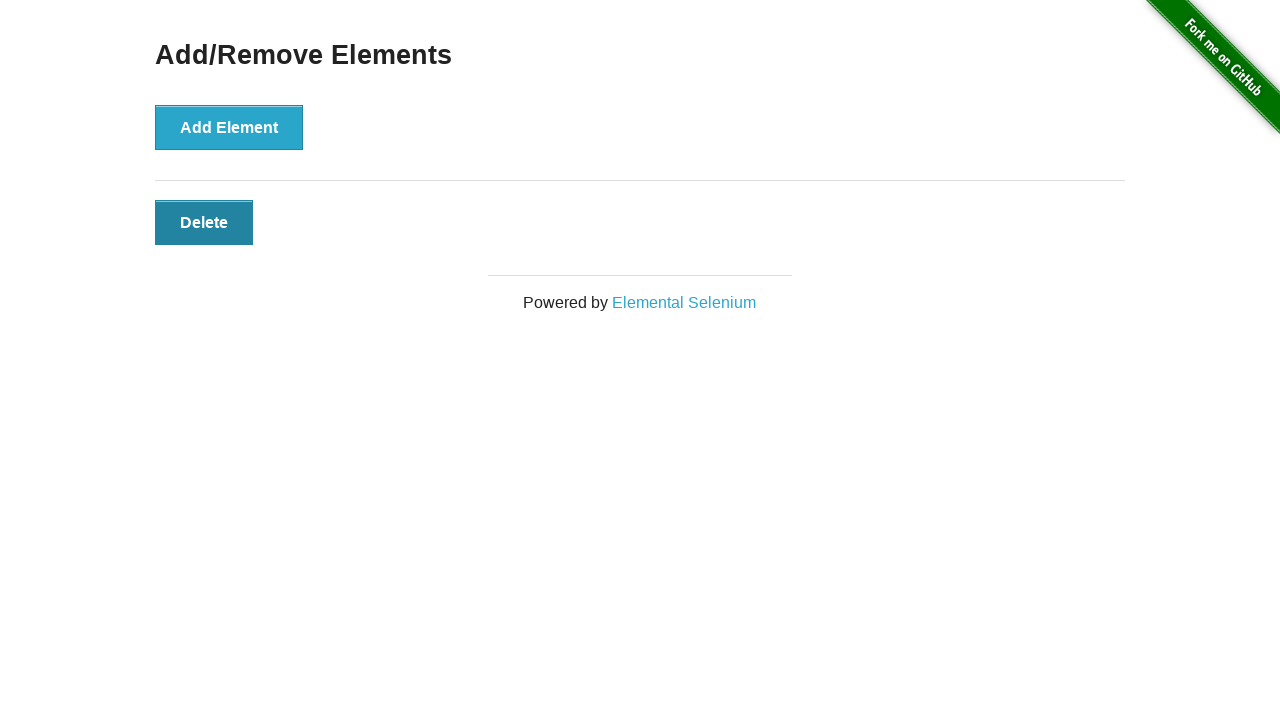

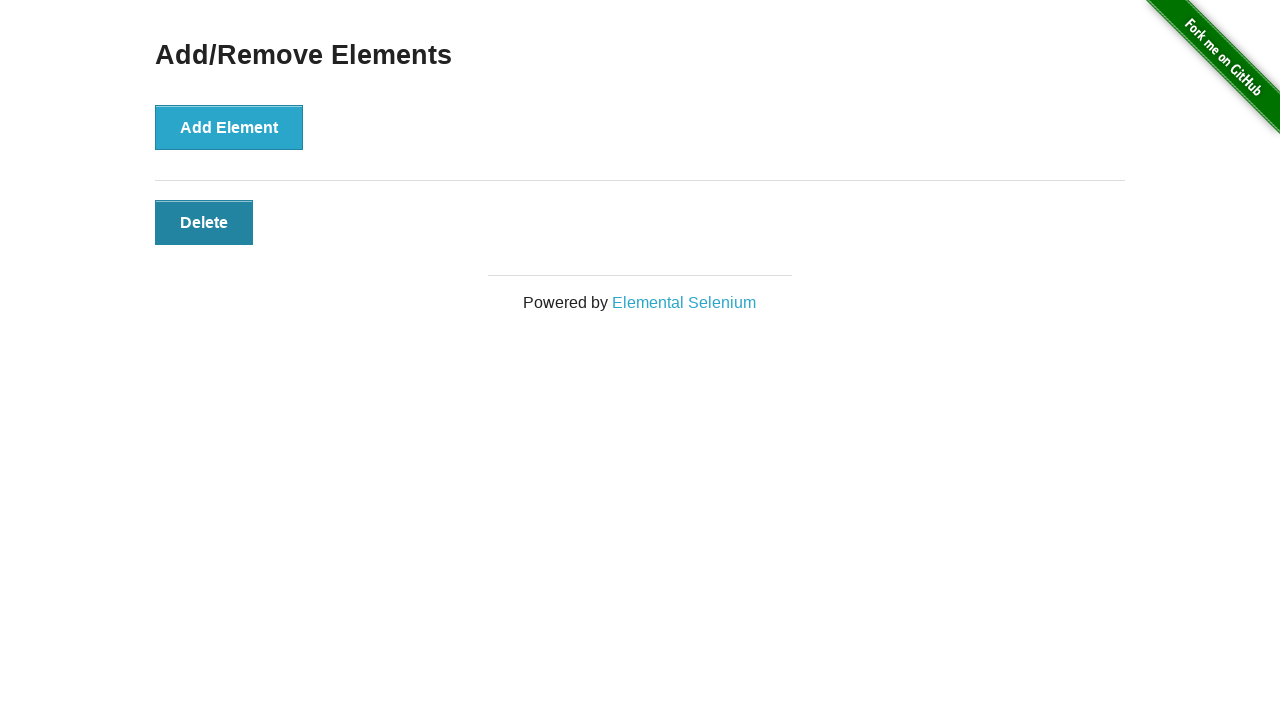